Tests filtering products by vendor (Samsung) and verifies the first product displayed is Galaxy S20

Starting URL: https://bstackdemo.com/

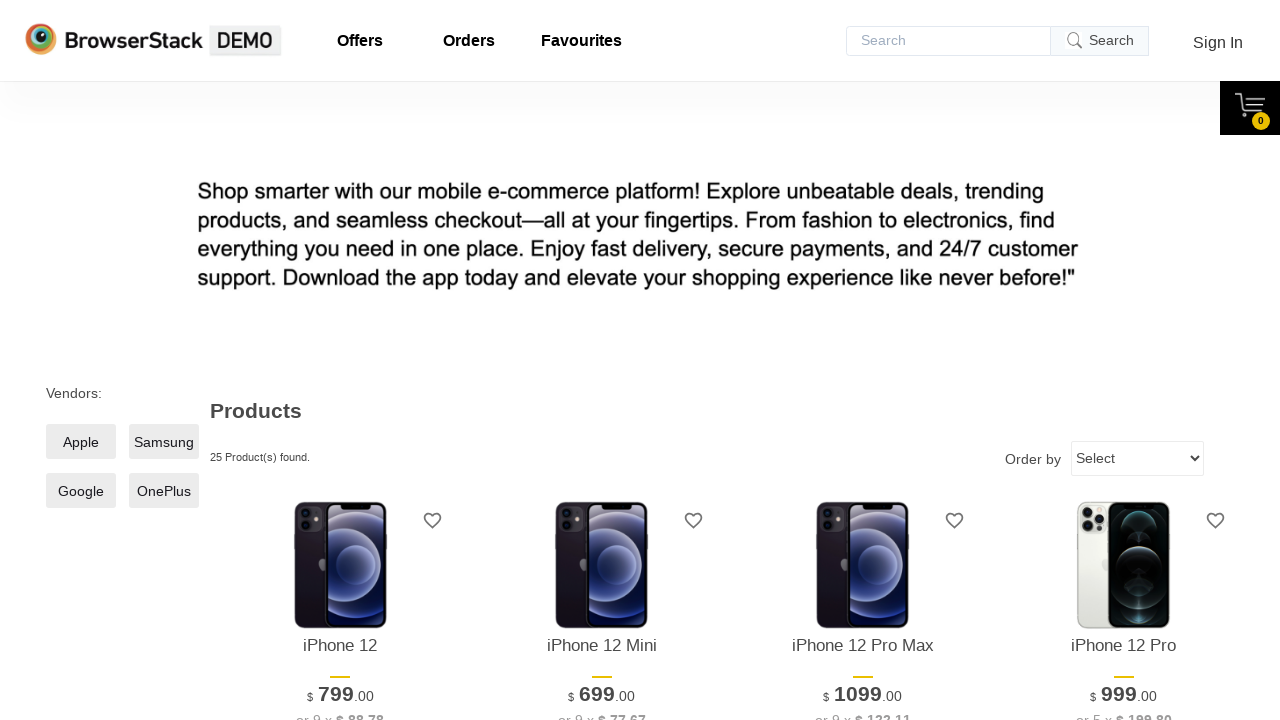

Clicked Samsung vendor filter to select it at (164, 442) on xpath=//span[contains(text(),'Samsung')]
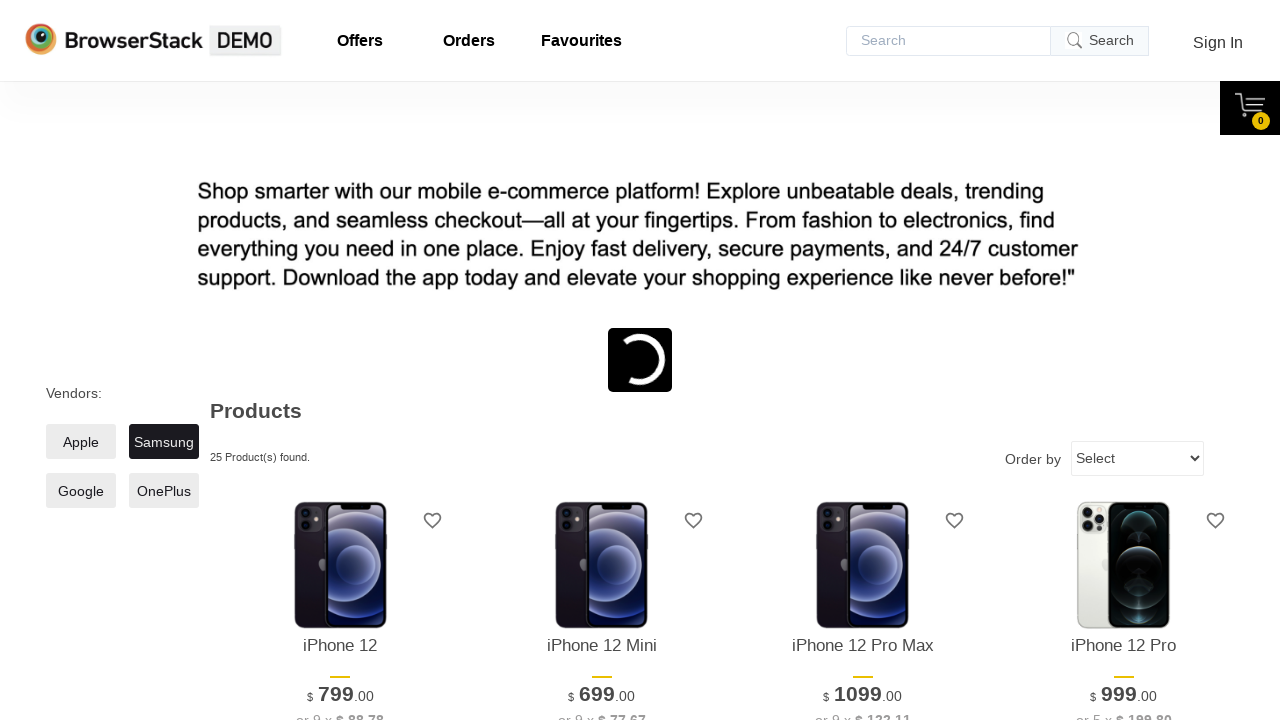

Waited for Galaxy product to appear after Samsung filter applied
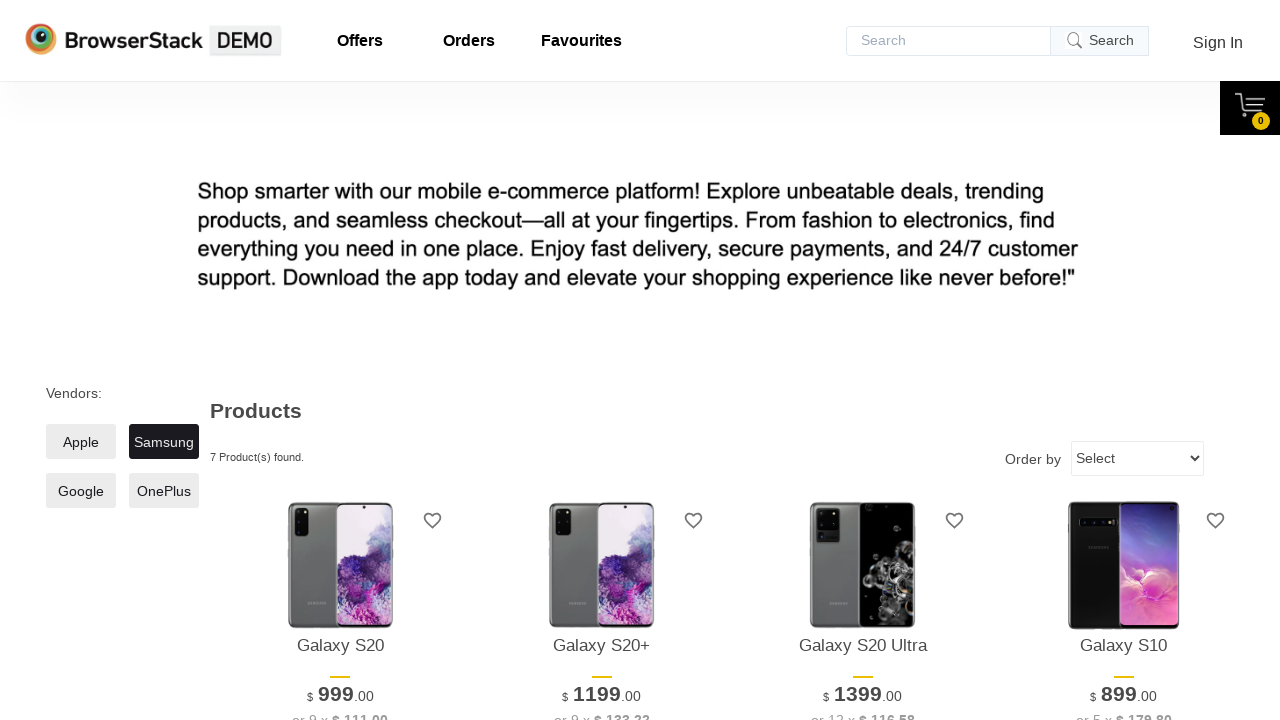

Located first Galaxy product element
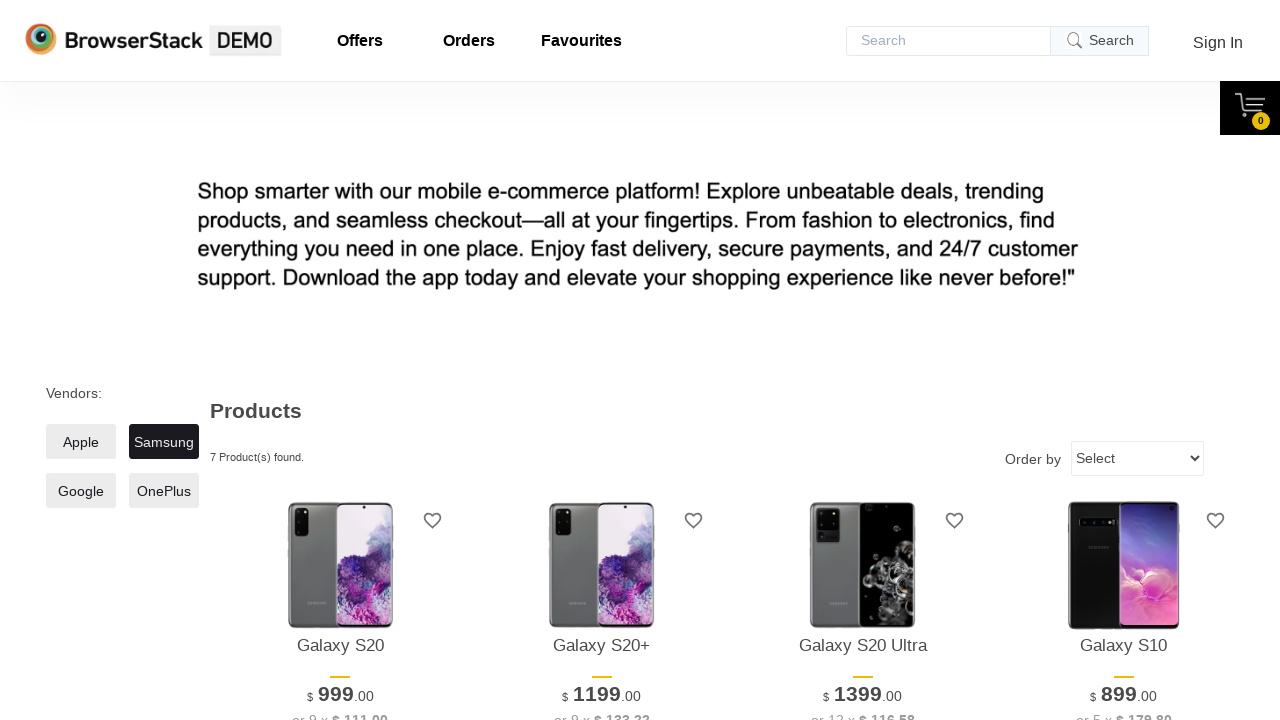

Verified first product is Galaxy S20
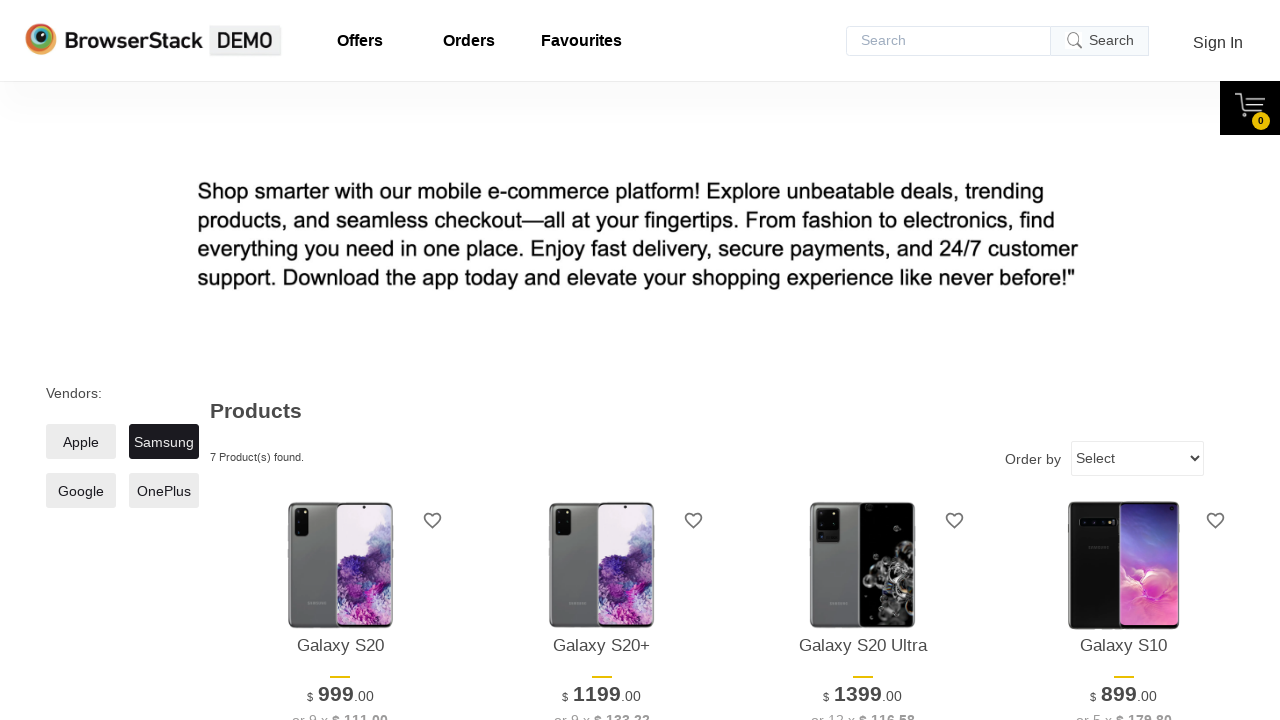

Clicked Samsung vendor filter to deselect it at (164, 442) on xpath=//span[contains(text(),'Samsung')]
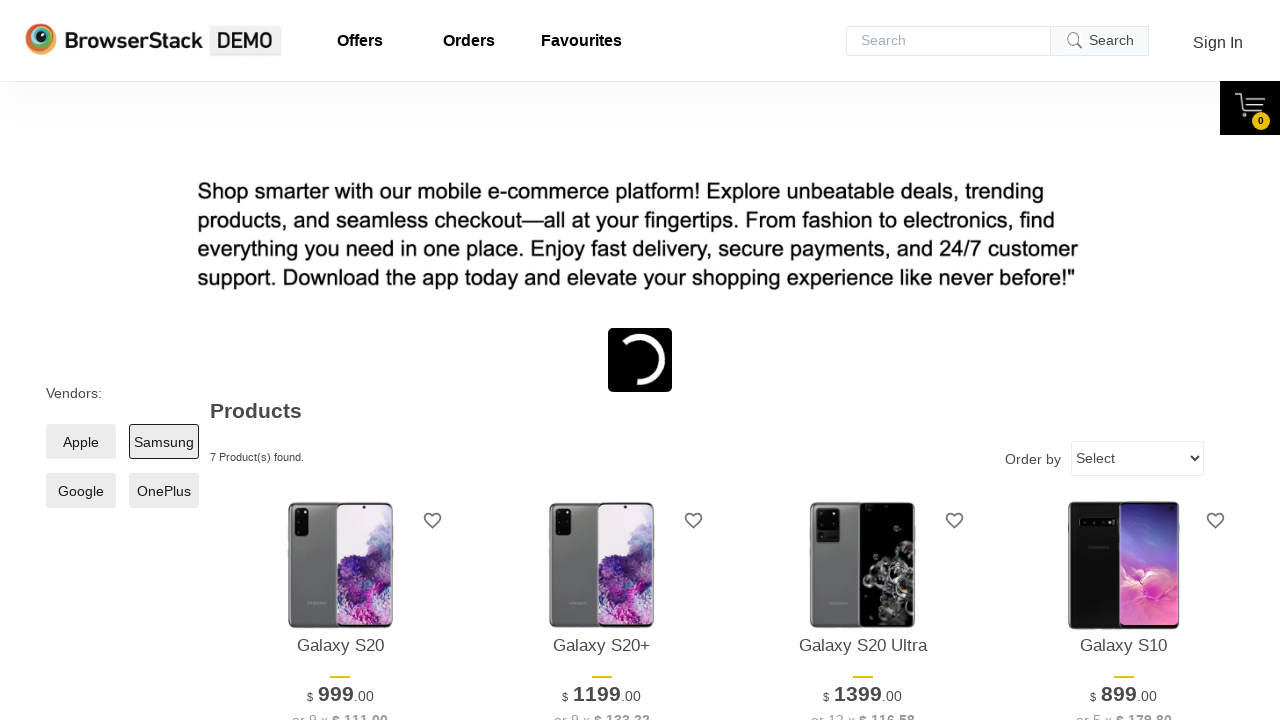

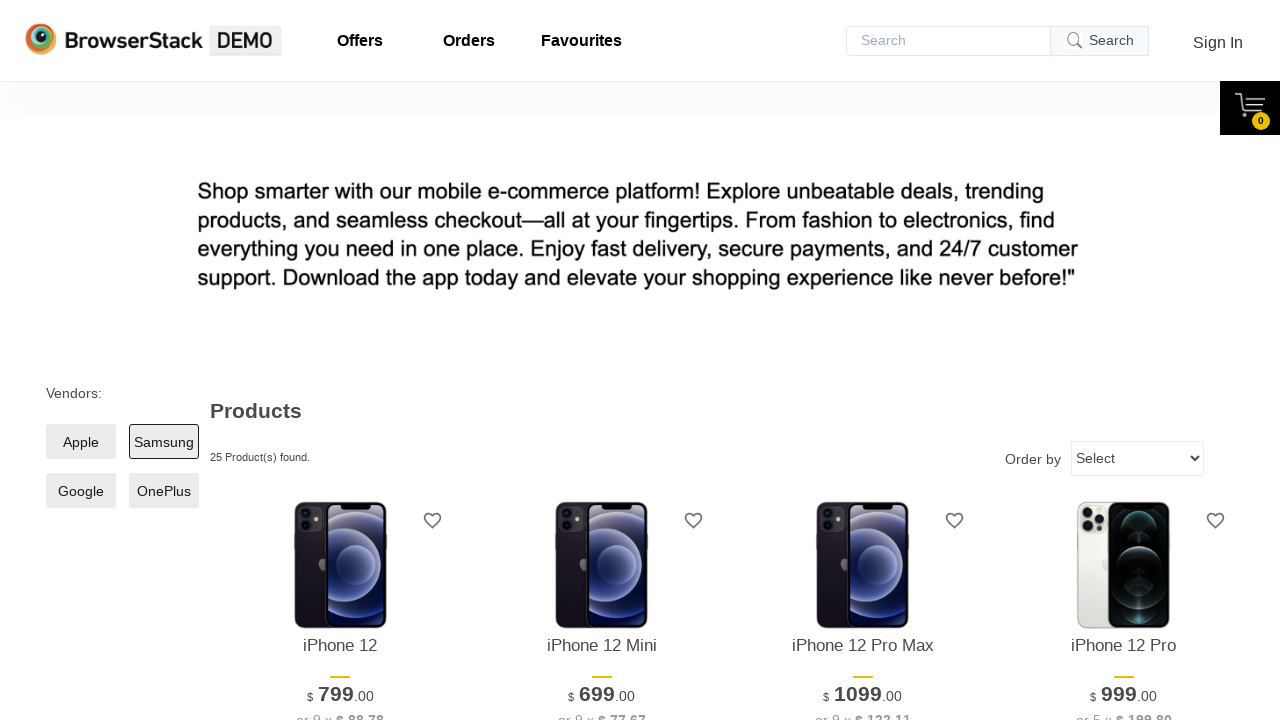